Tests form interaction by entering text in first name field, clearing it, and selecting a radio button option

Starting URL: https://formy-project.herokuapp.com/form

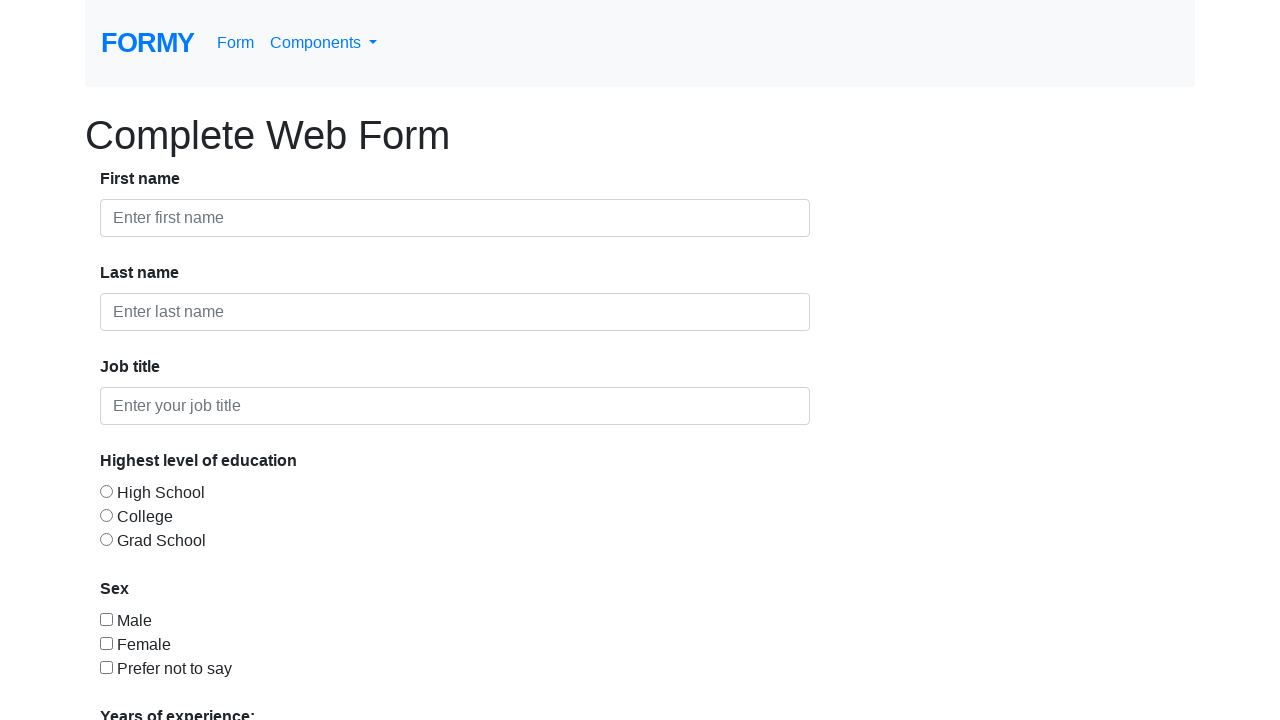

Filled first name field with text 'Nijat afdsfasdfasdfasd f va!@#$%' on input#first-name
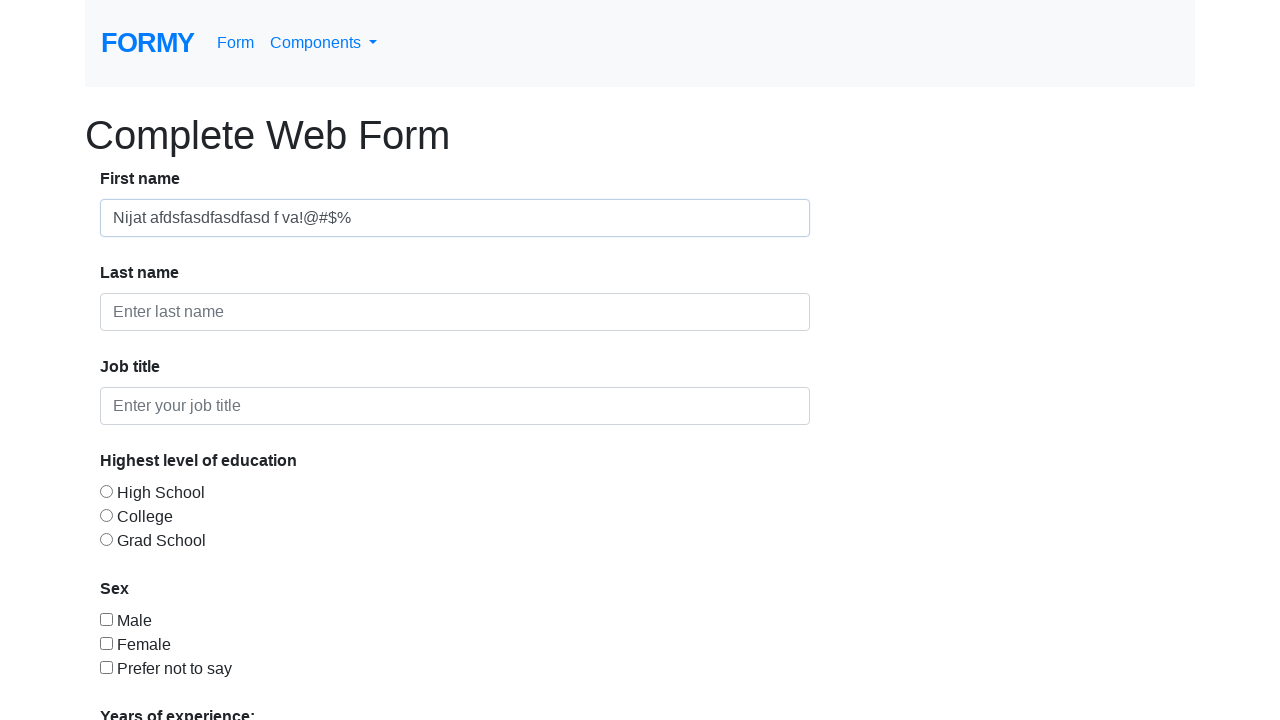

Cleared the first name input field on input#first-name
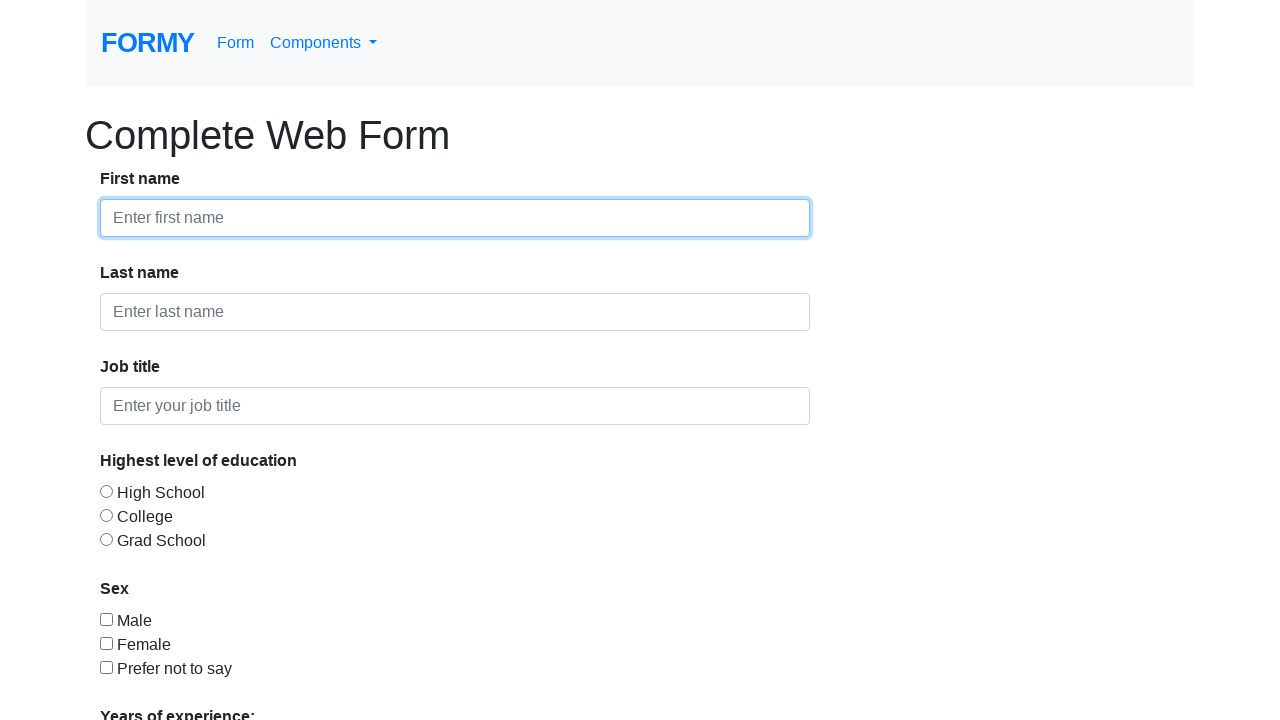

Clicked on first name input to focus it at (455, 218) on input#first-name
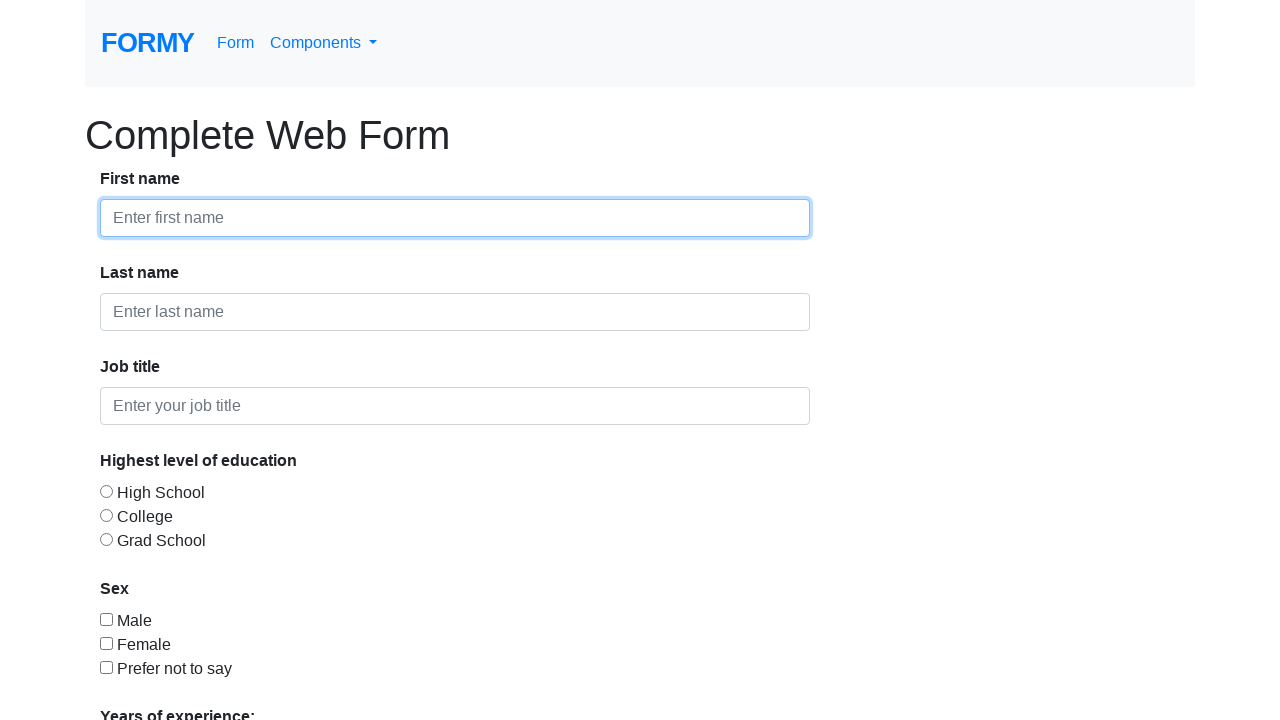

Clicked on high school radio button option at (106, 491) on #radio-button-1
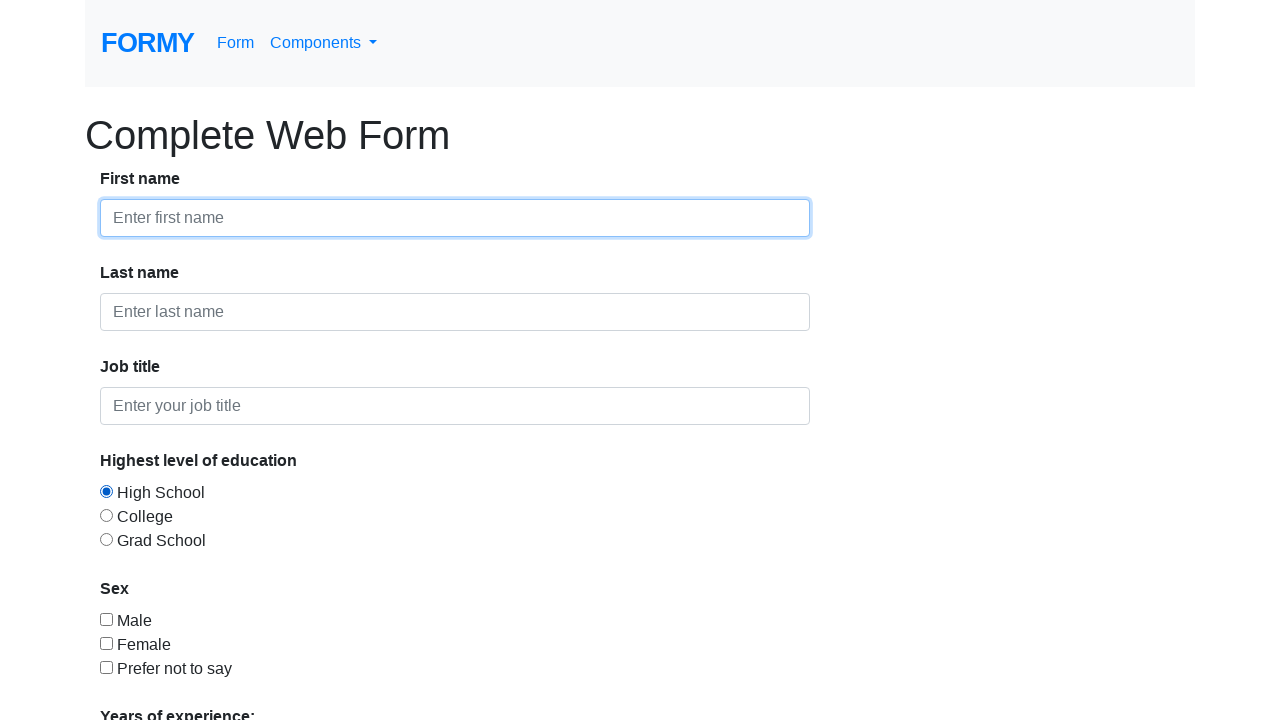

Checked if radio button is selected
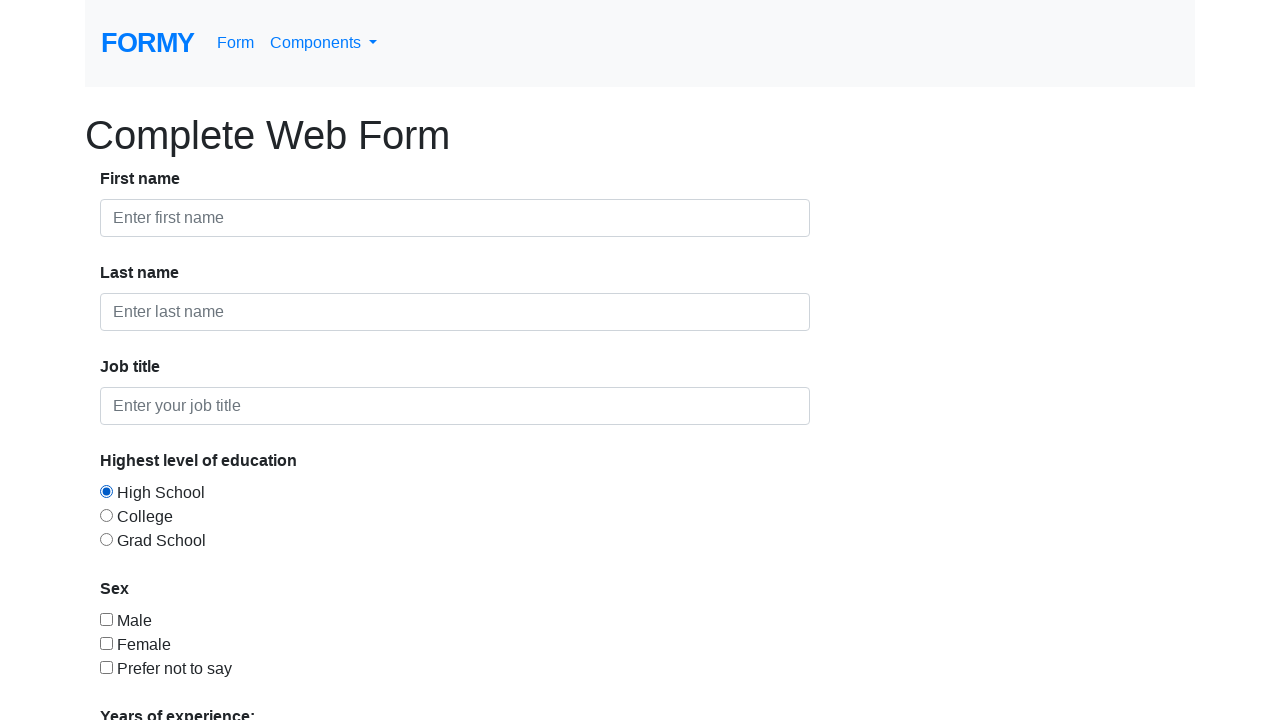

Radio button was already selected, continuing
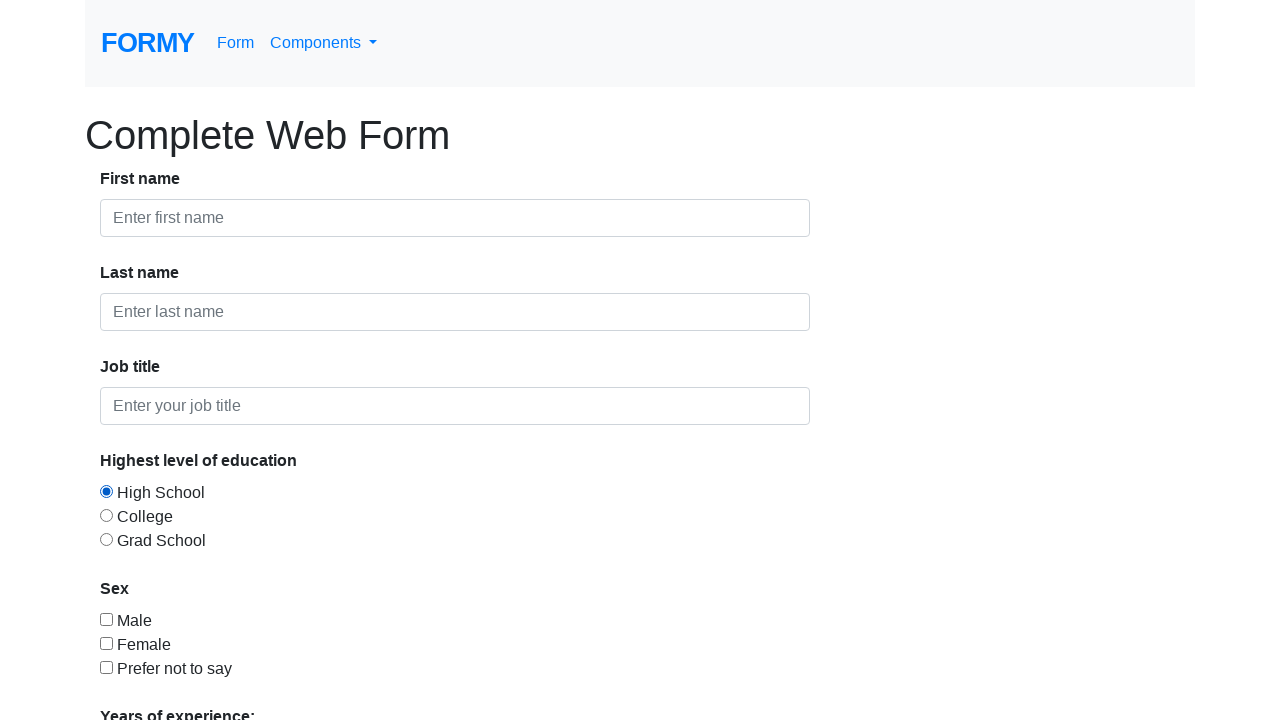

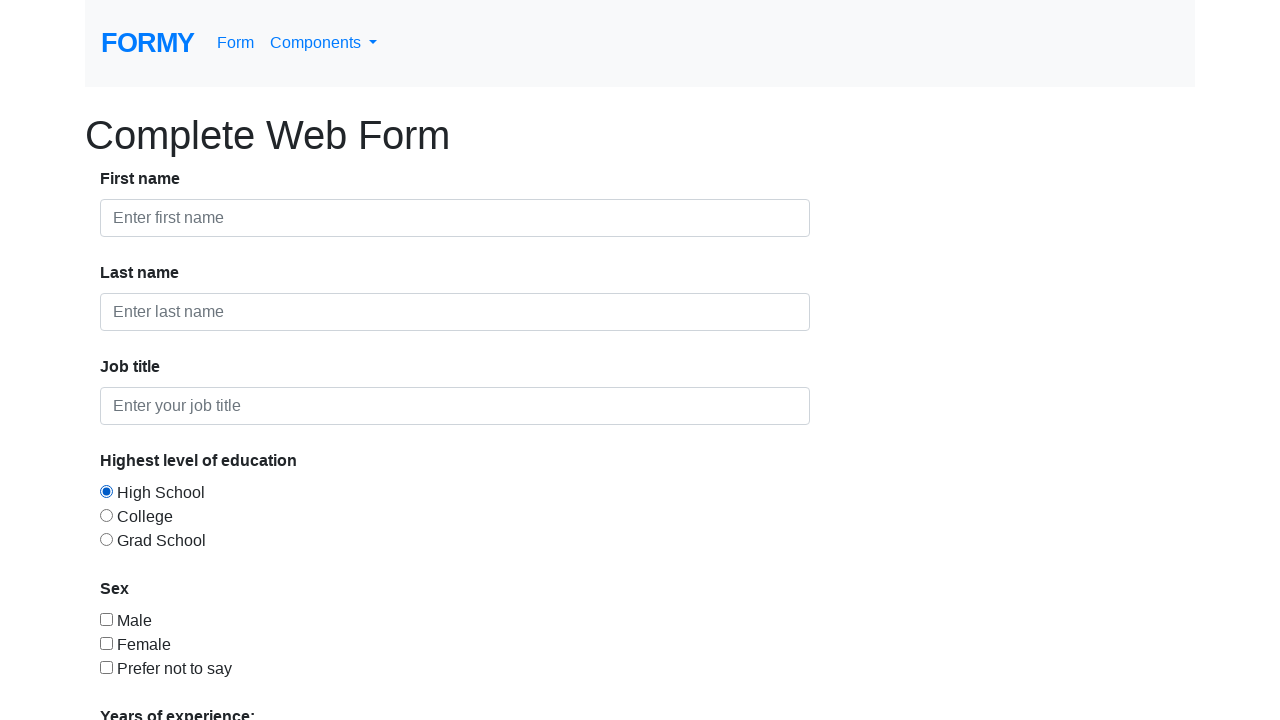